Tests opting out of A/B tests by adding an opt-out cookie on the homepage before navigating to the A/B test page

Starting URL: http://the-internet.herokuapp.com

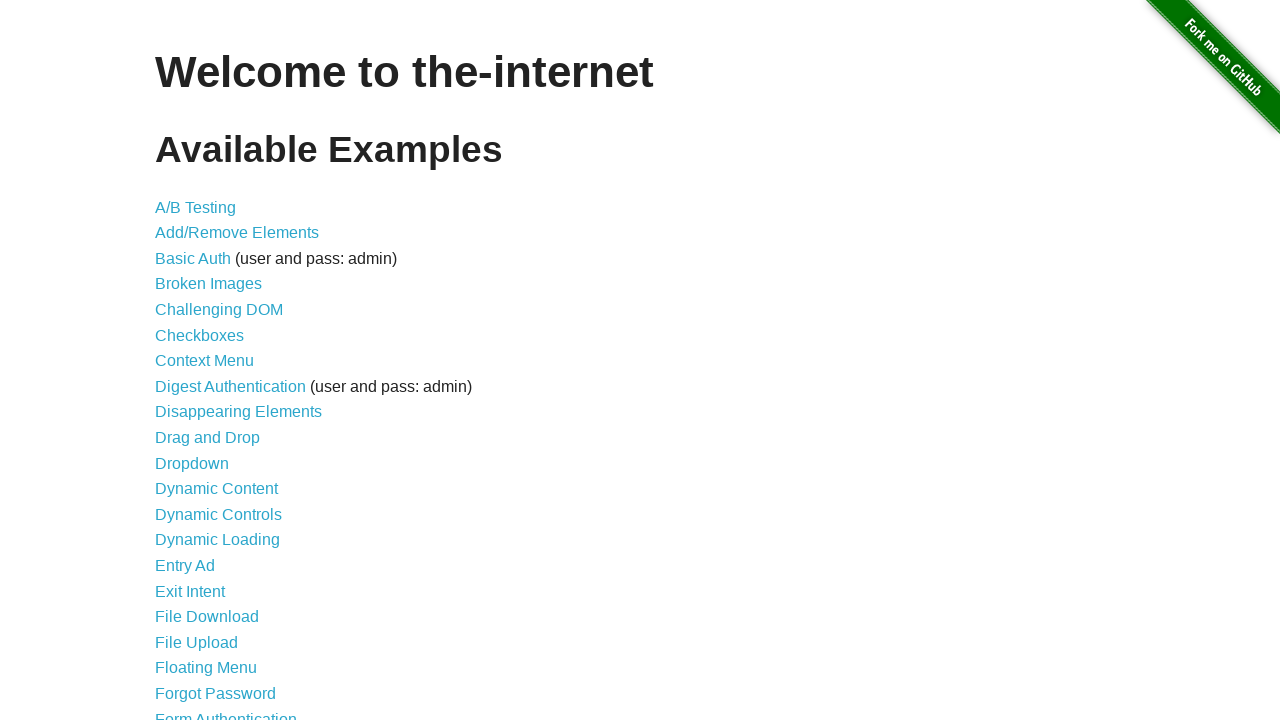

Added optimizelyOptOut cookie to opt out of A/B testing
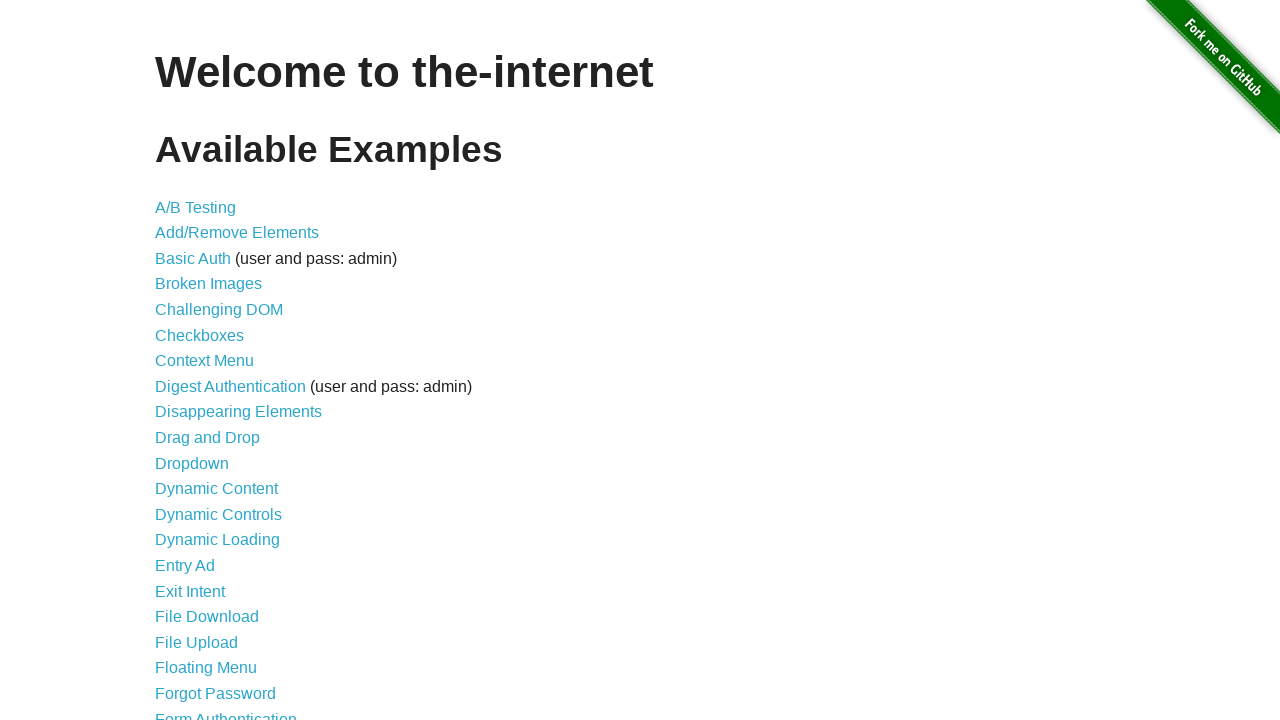

Navigated to A/B test page
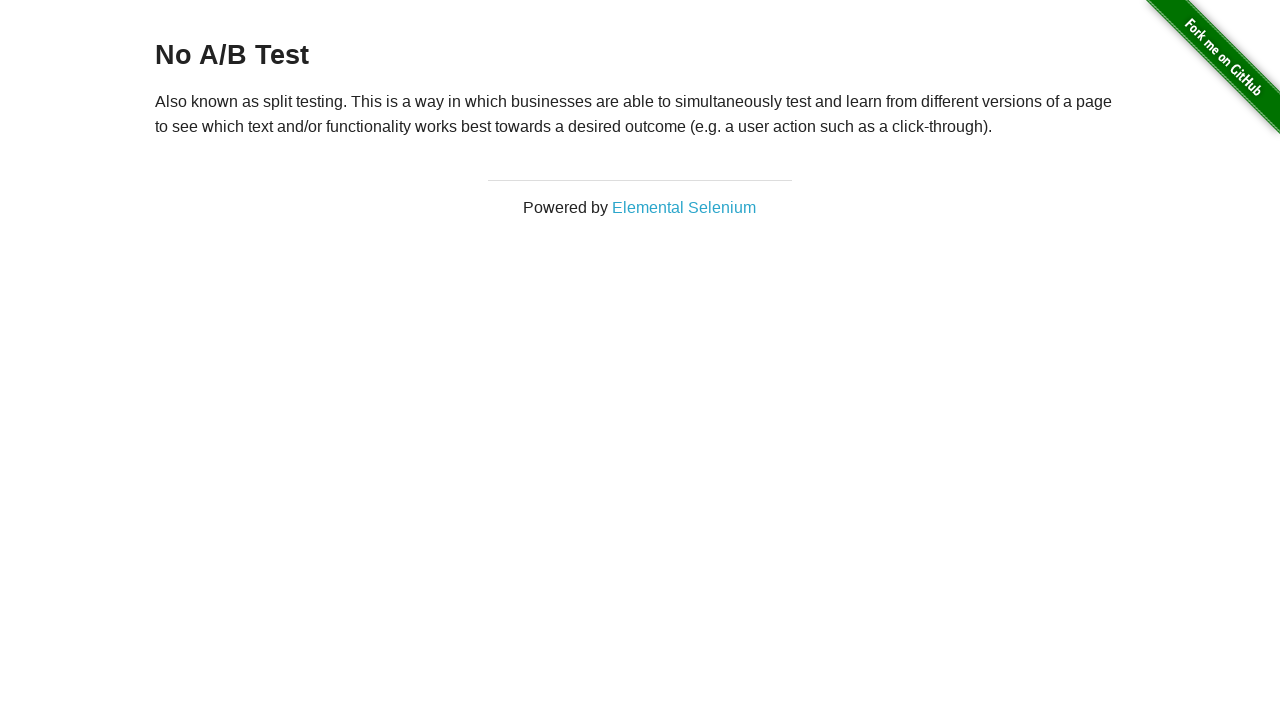

Retrieved heading text from A/B test page
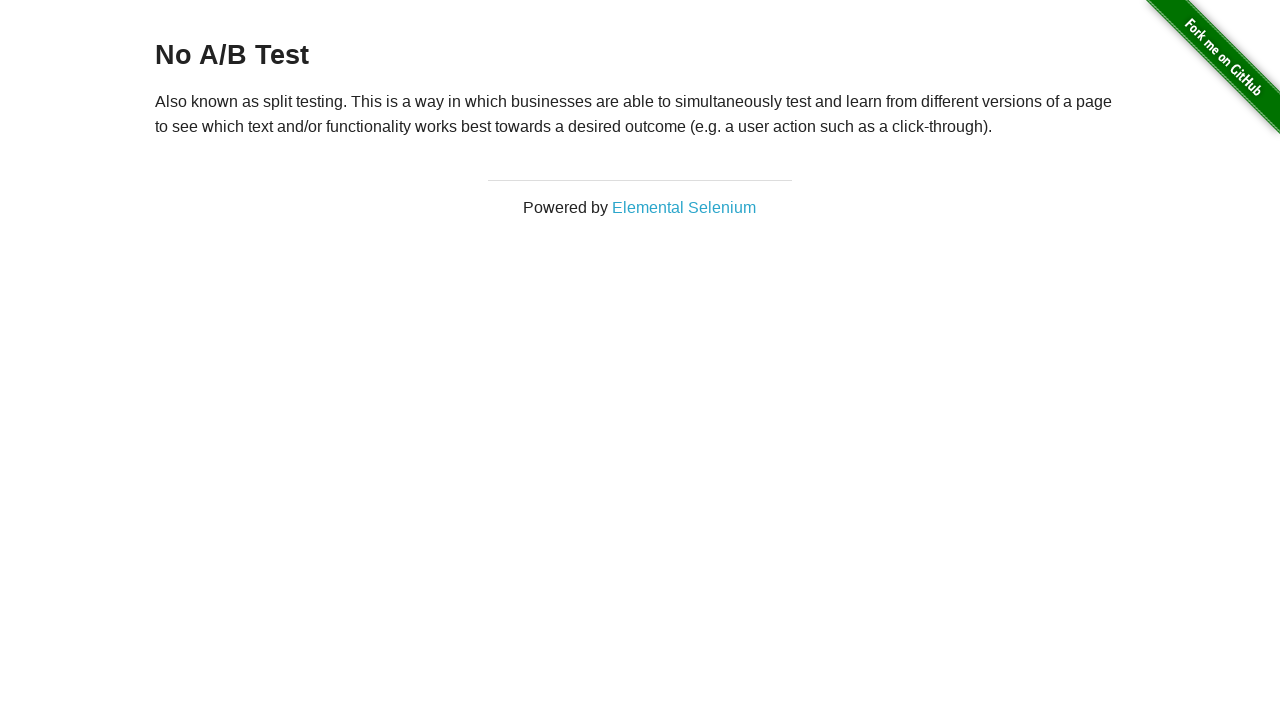

Verified heading text is 'No A/B Test' - opted out state confirmed
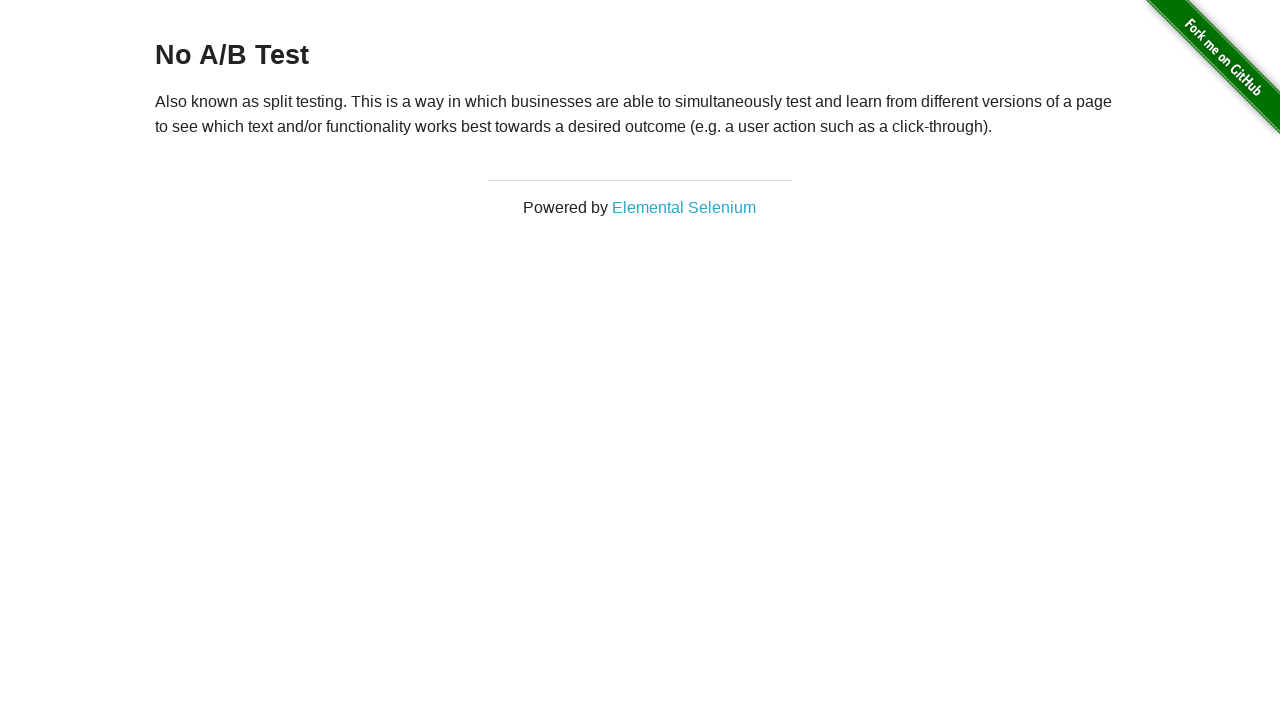

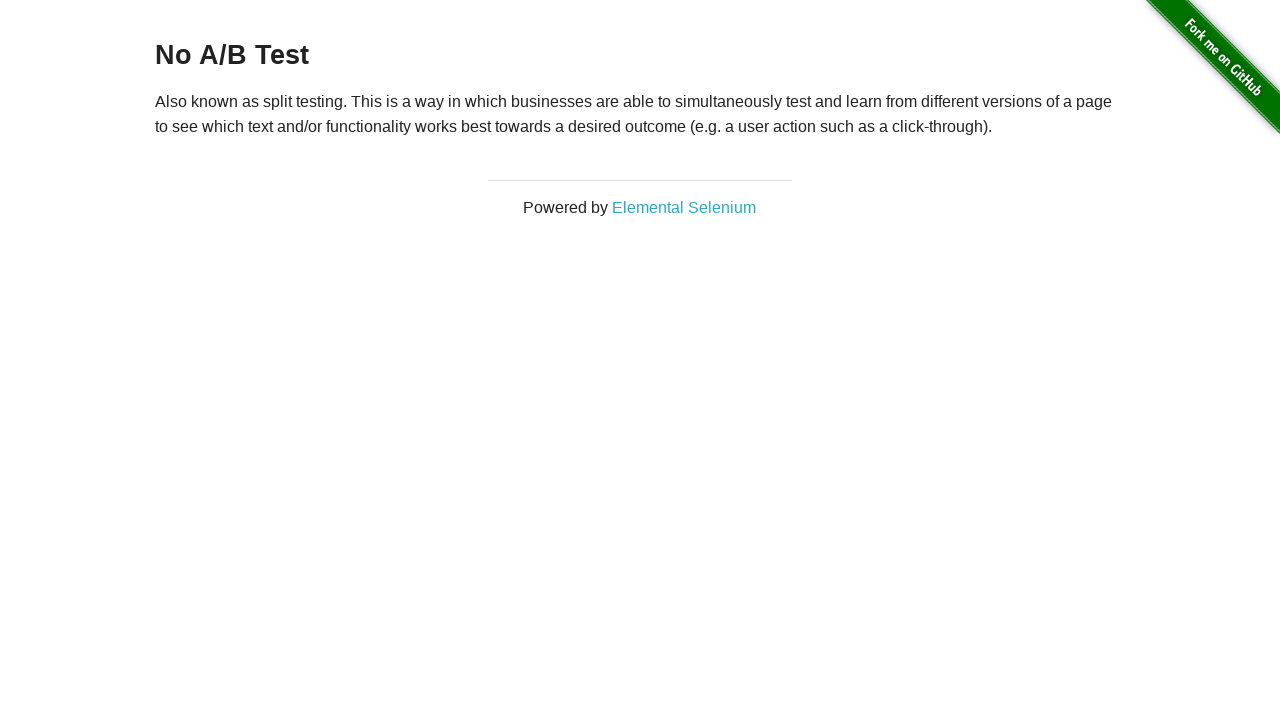